Tests file download functionality by clicking on a download link from the download page

Starting URL: https://the-internet.herokuapp.com/download

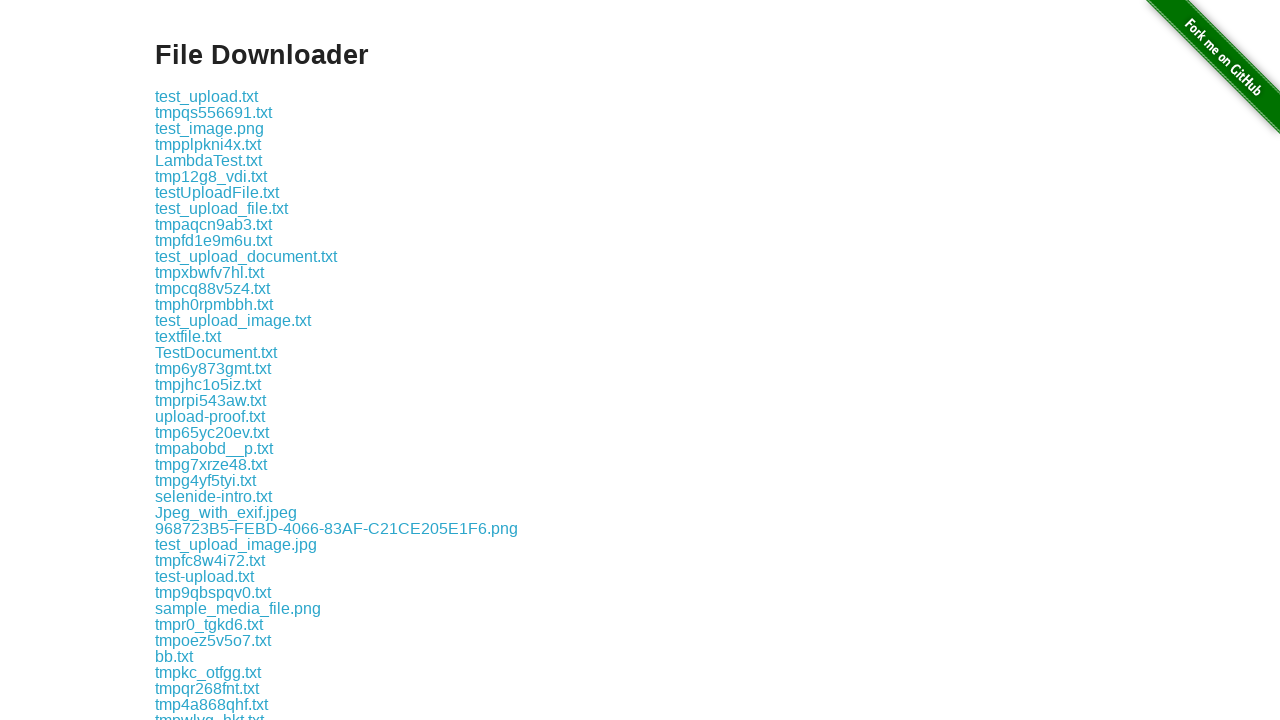

Waited for download links to become visible
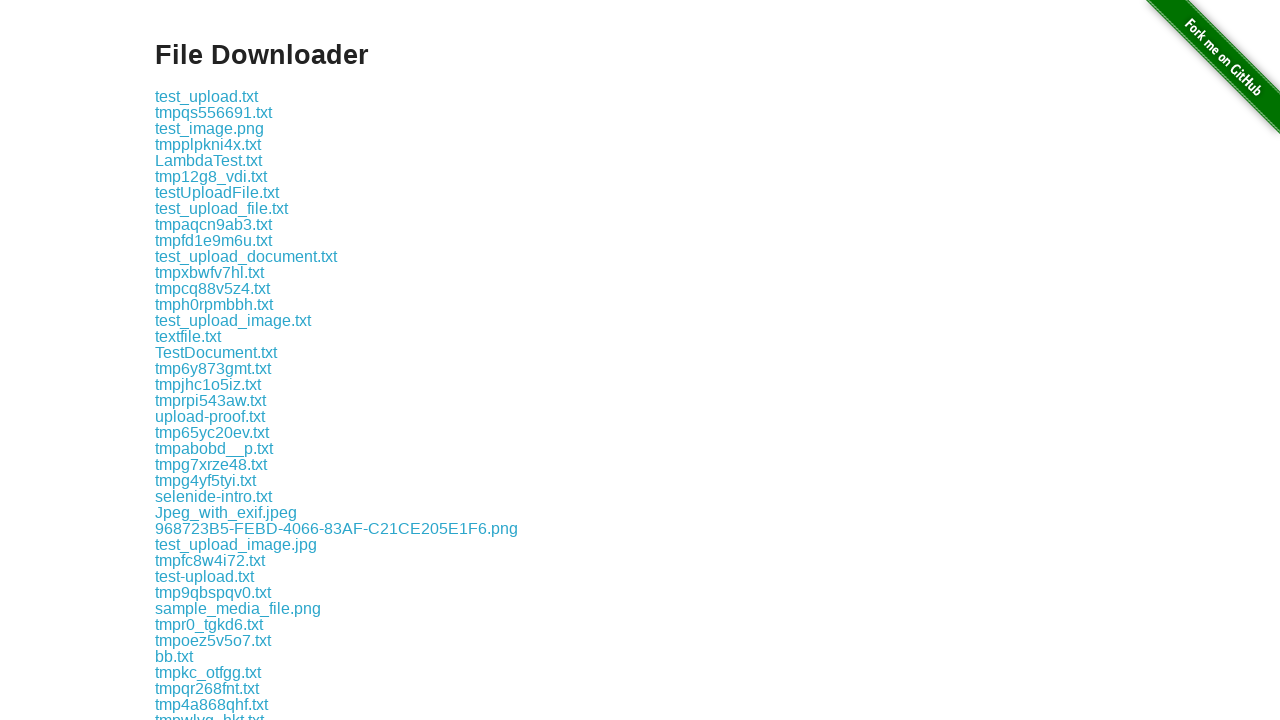

Located all non-PNG download links
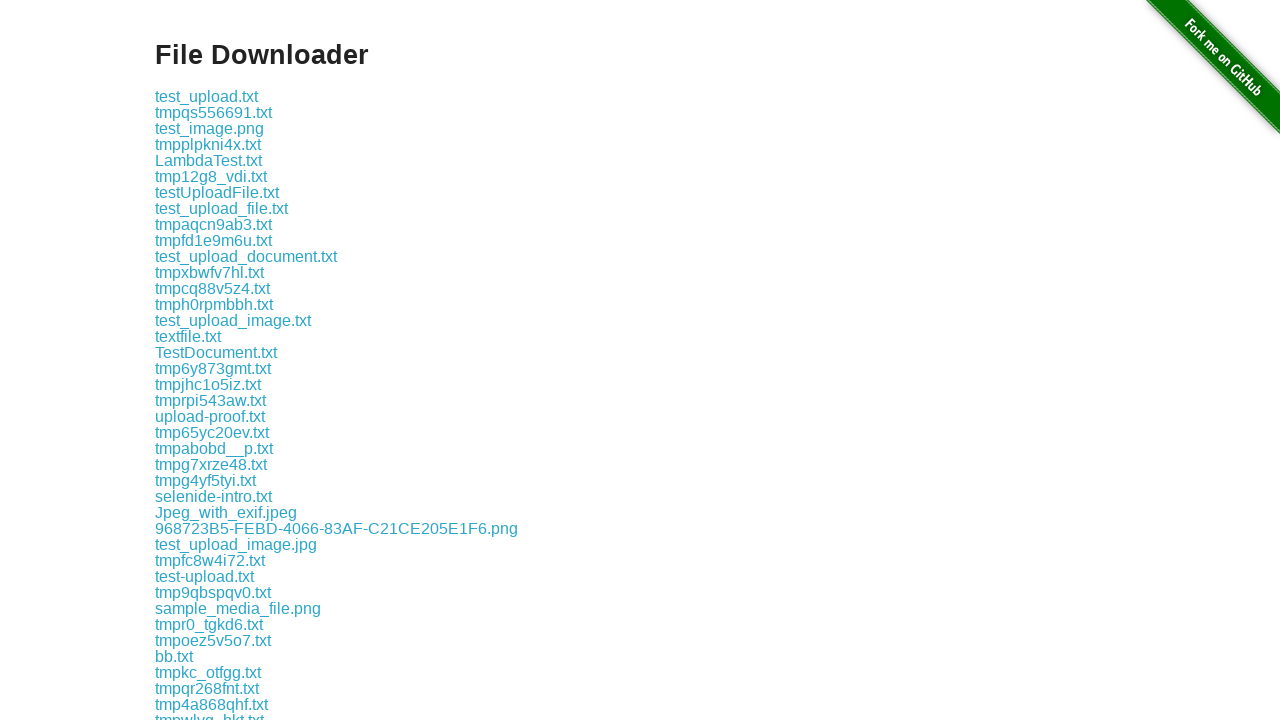

Clicked the first available download link at (206, 96) on xpath=//a[not(contains(text(),'.png')) and contains(text(),'.')] >> nth=0
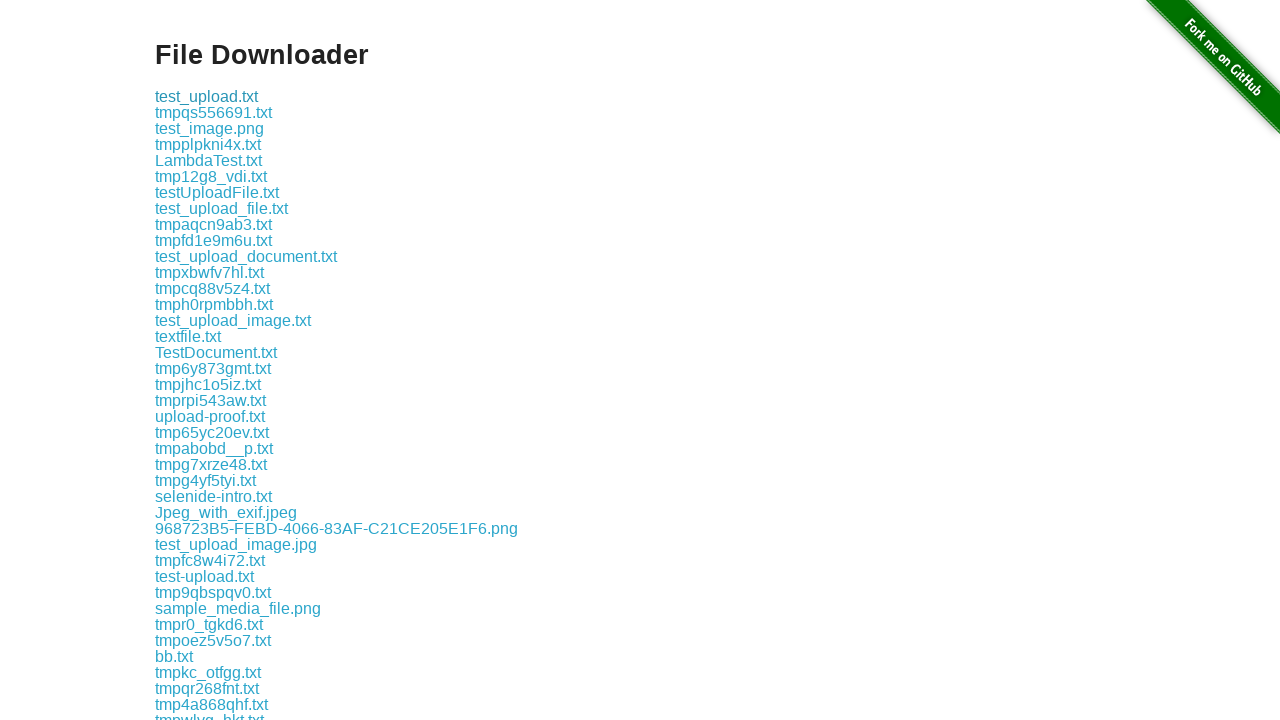

Waited 2 seconds for download to initiate
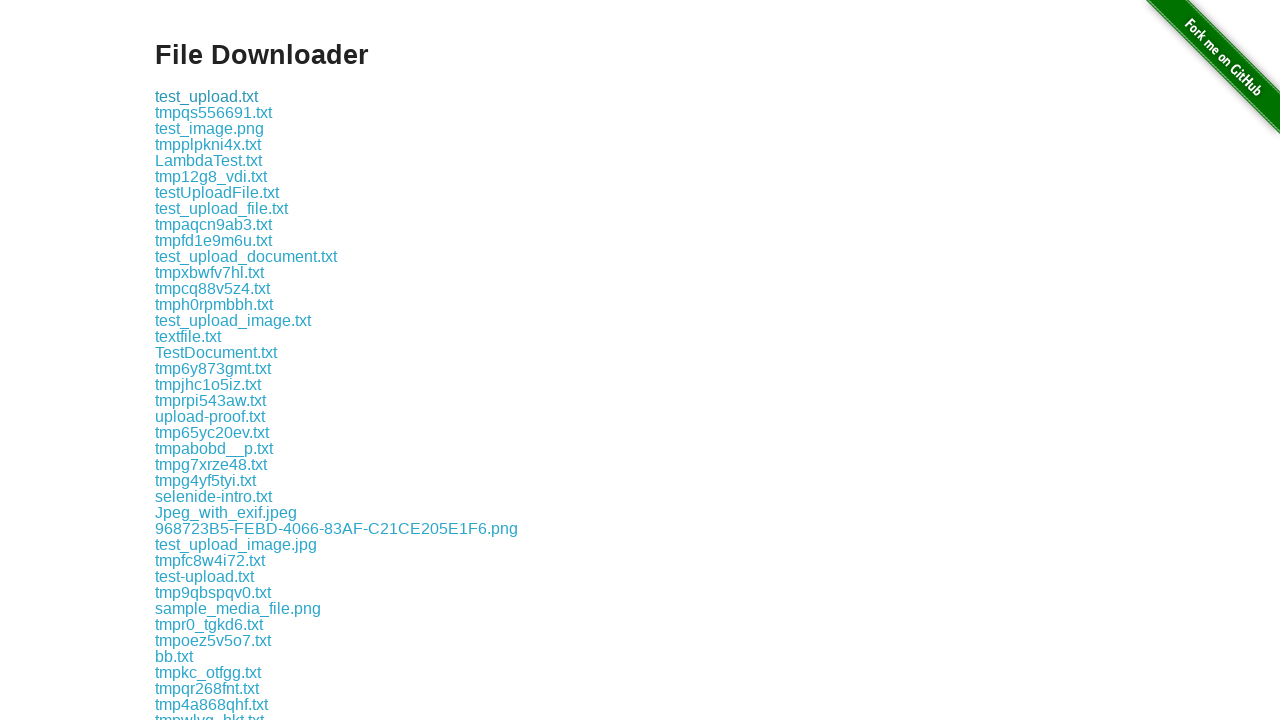

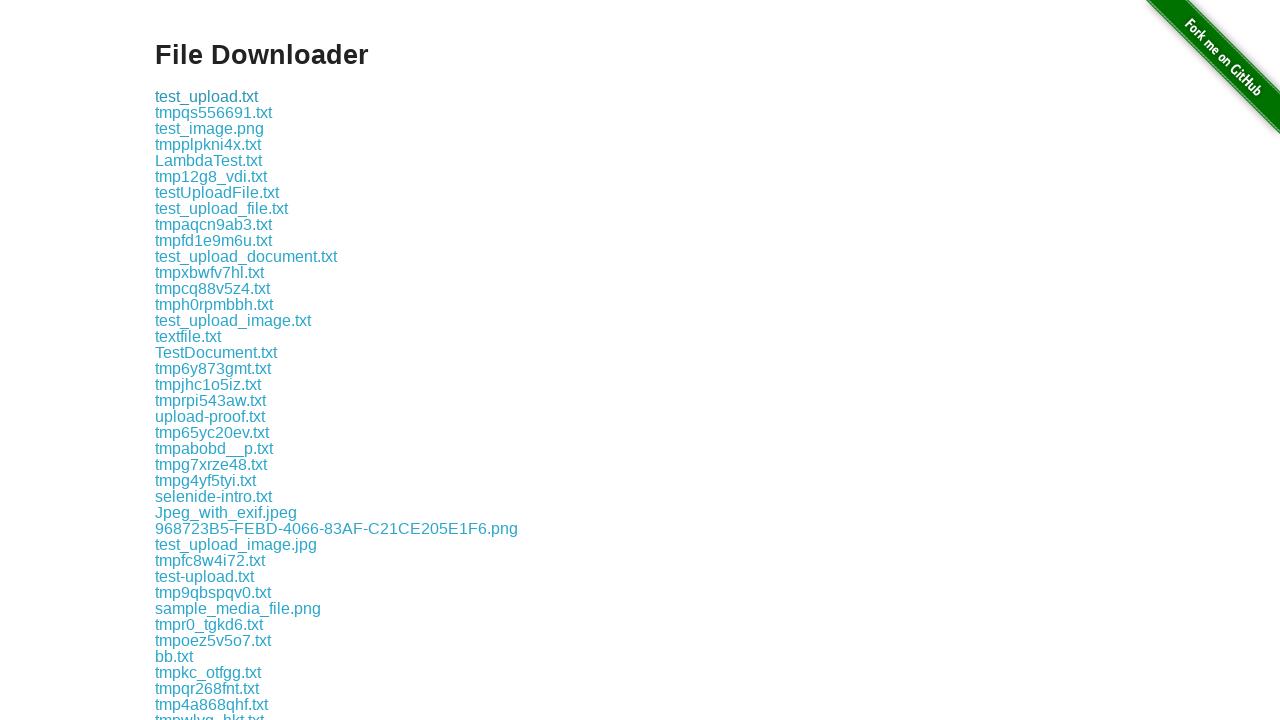